Tests TradingView chart interaction by searching for BTCUSD currency pair, loading the chart, and performing mouse interactions with keyboard shortcuts (Alt+H) on random positions within the chart area, then clicking on coordinate elements and submit buttons.

Starting URL: https://www.tradingview.com/

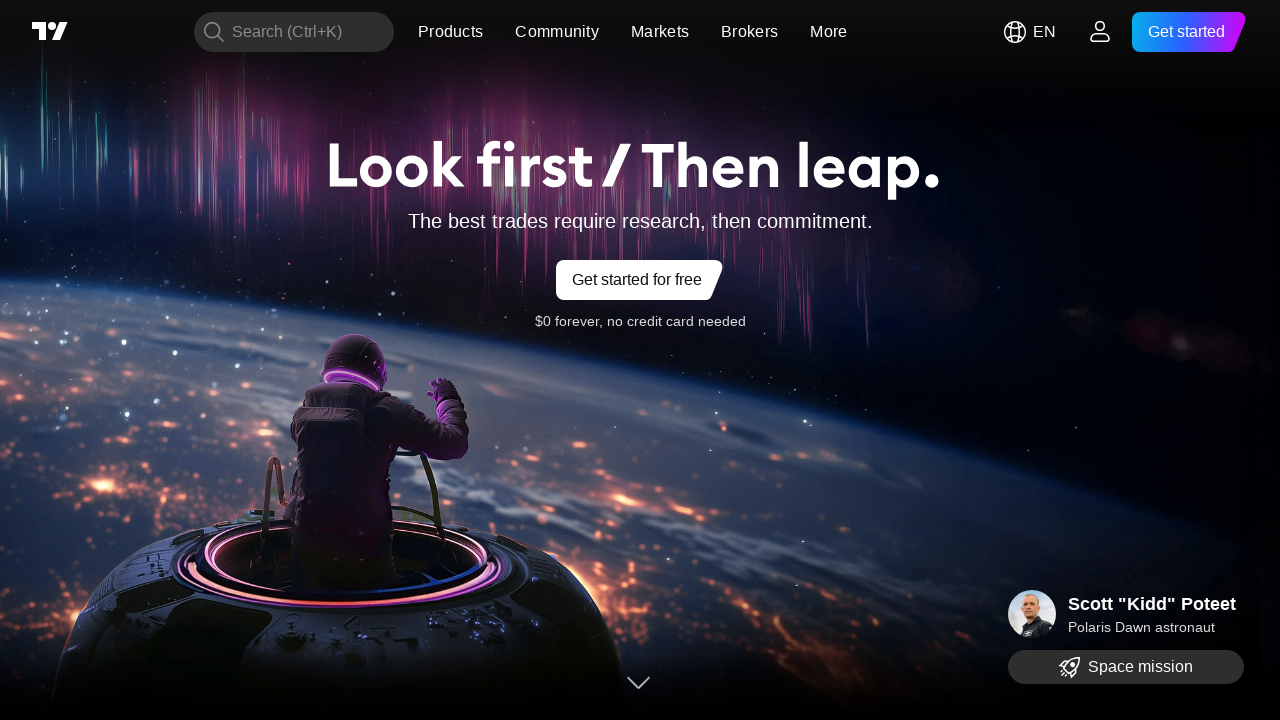

Waited for page to reach domcontentloaded state
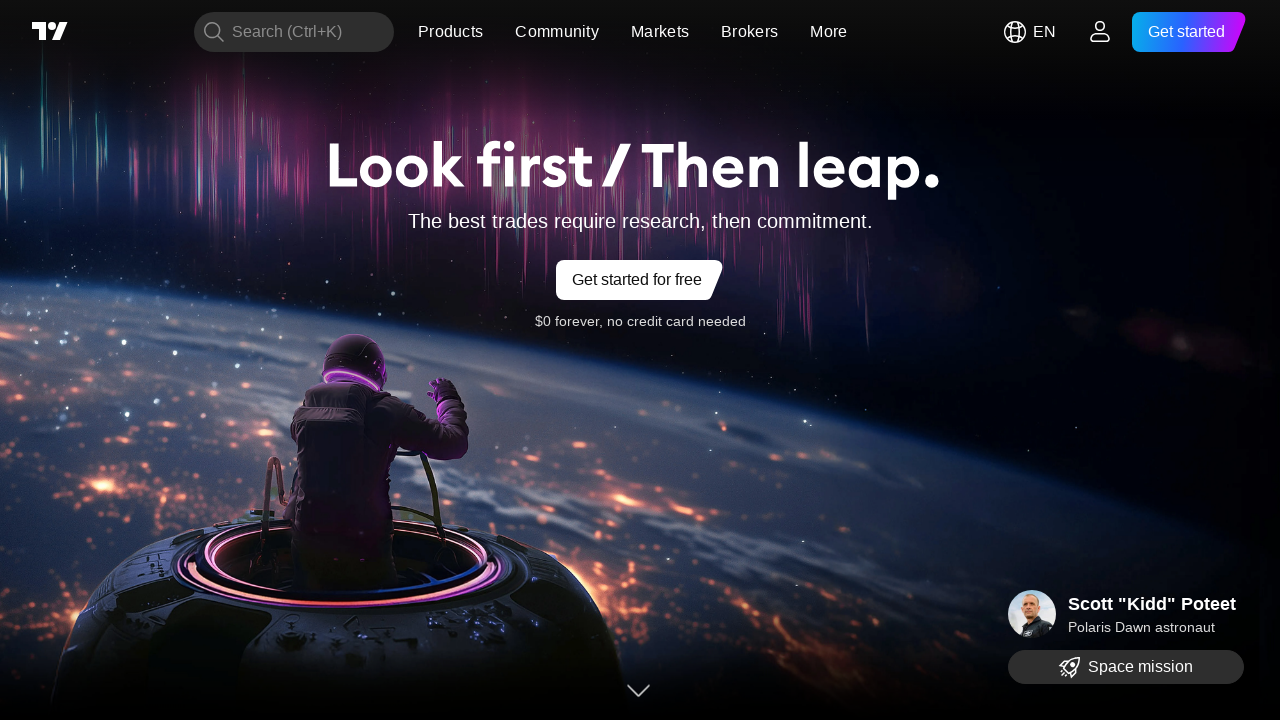

Waited 2 seconds for page initialization
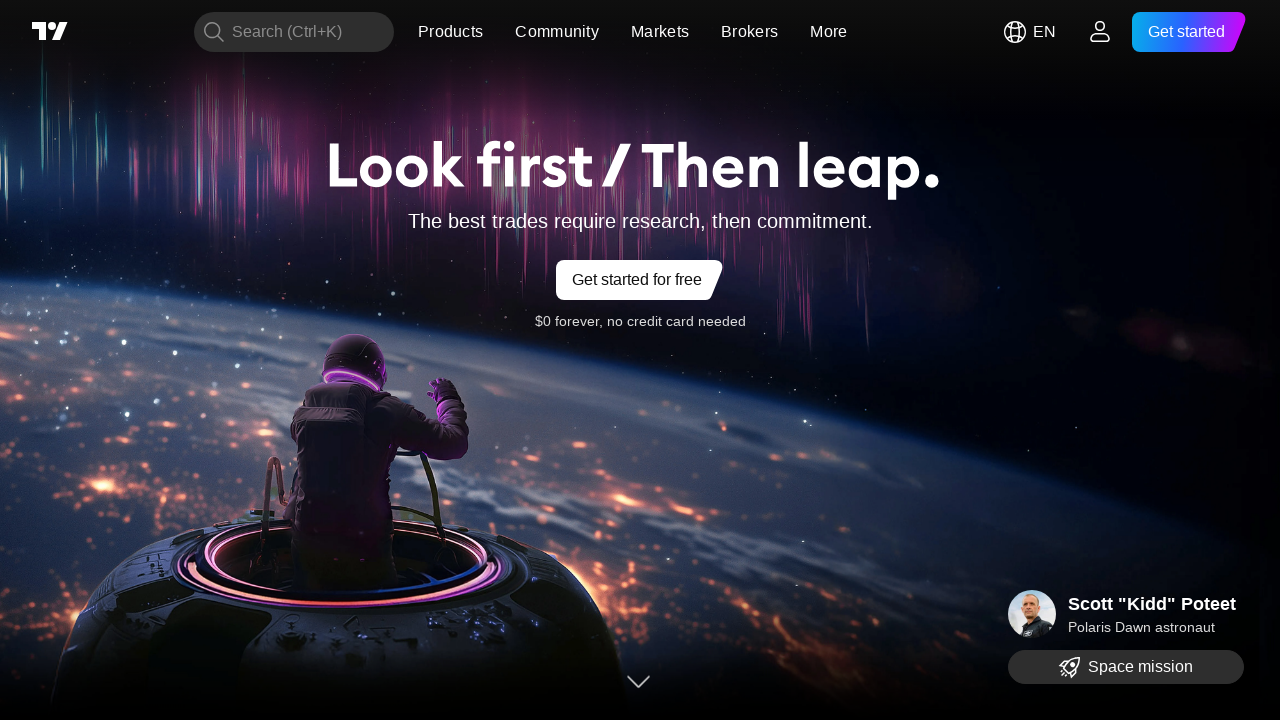

Clicked search button to open search interface at (287, 32) on xpath=//button/span >> nth=0
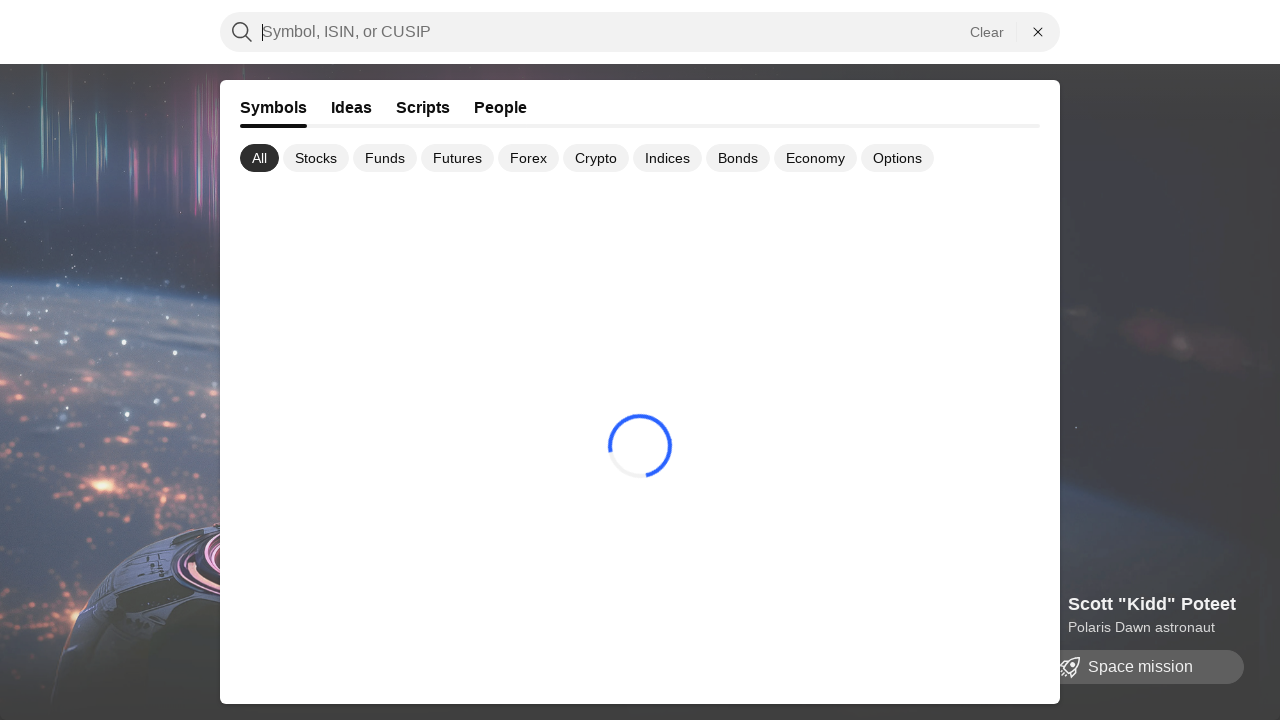

Waited 2 seconds for search interface to load
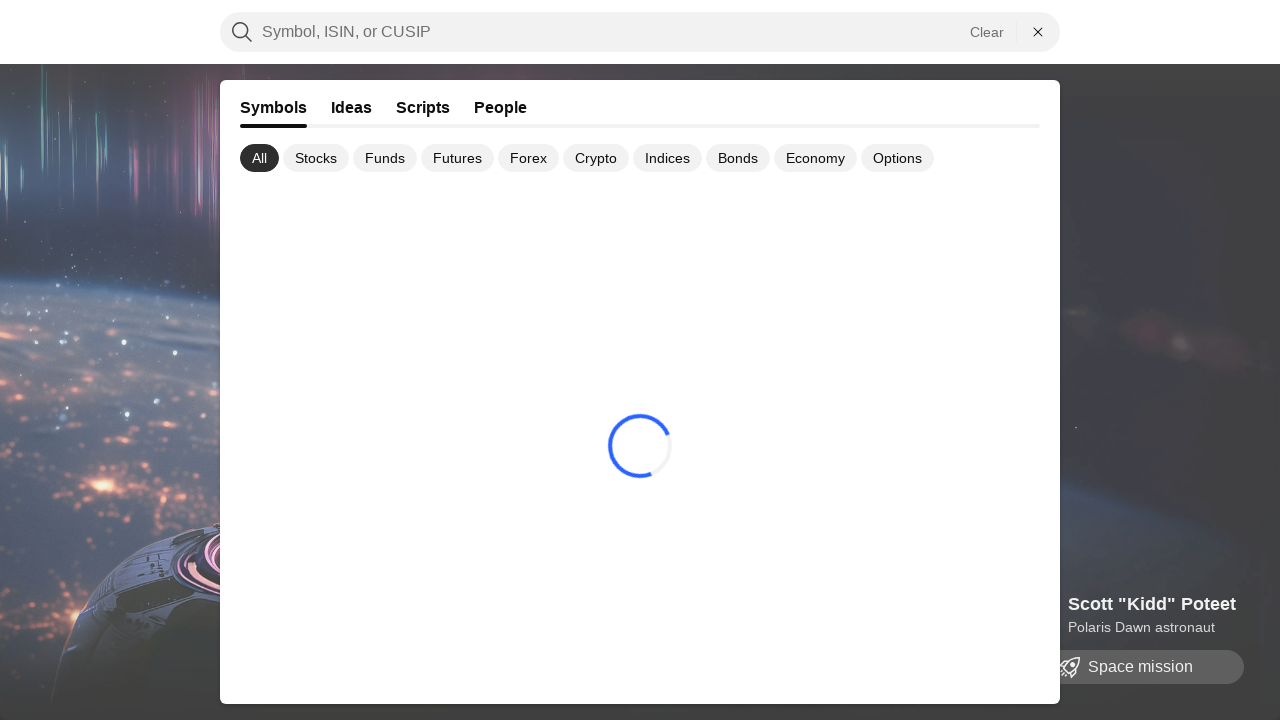

Filled search input with 'BTCUSD' currency pair on input[placeholder*='Symbol']
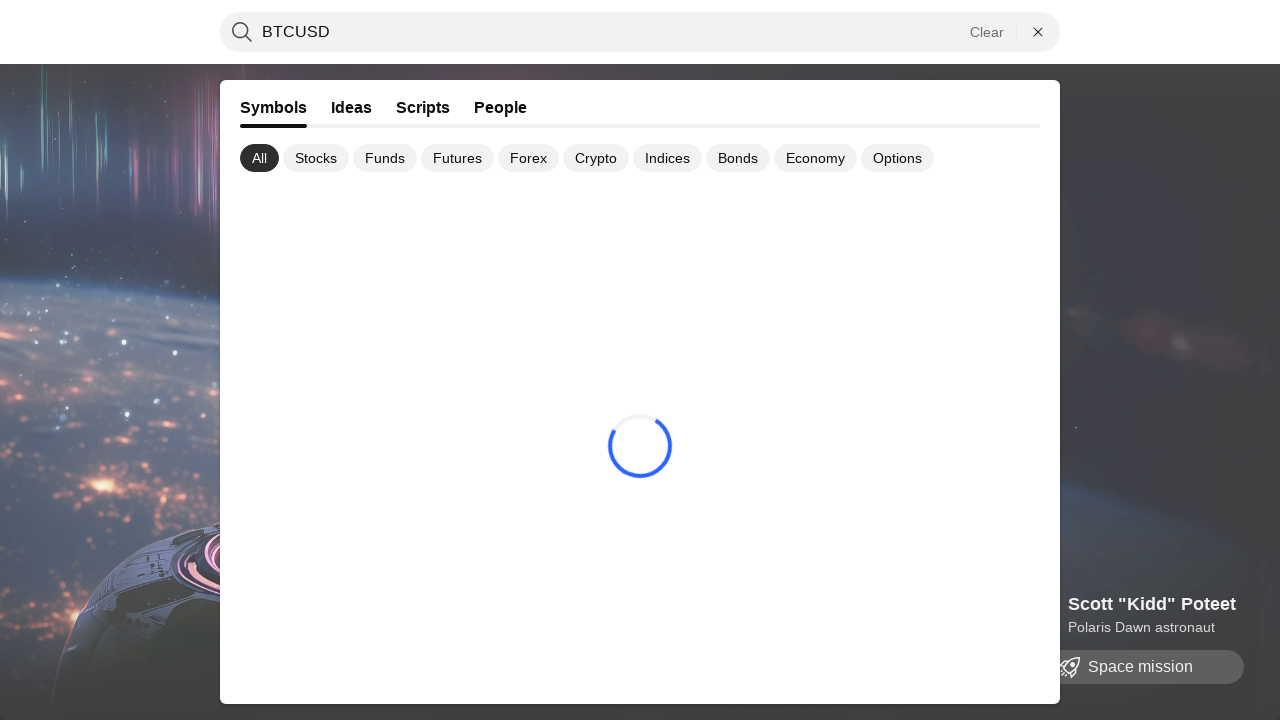

Pressed Enter to search for BTCUSD on input[placeholder*='Symbol']
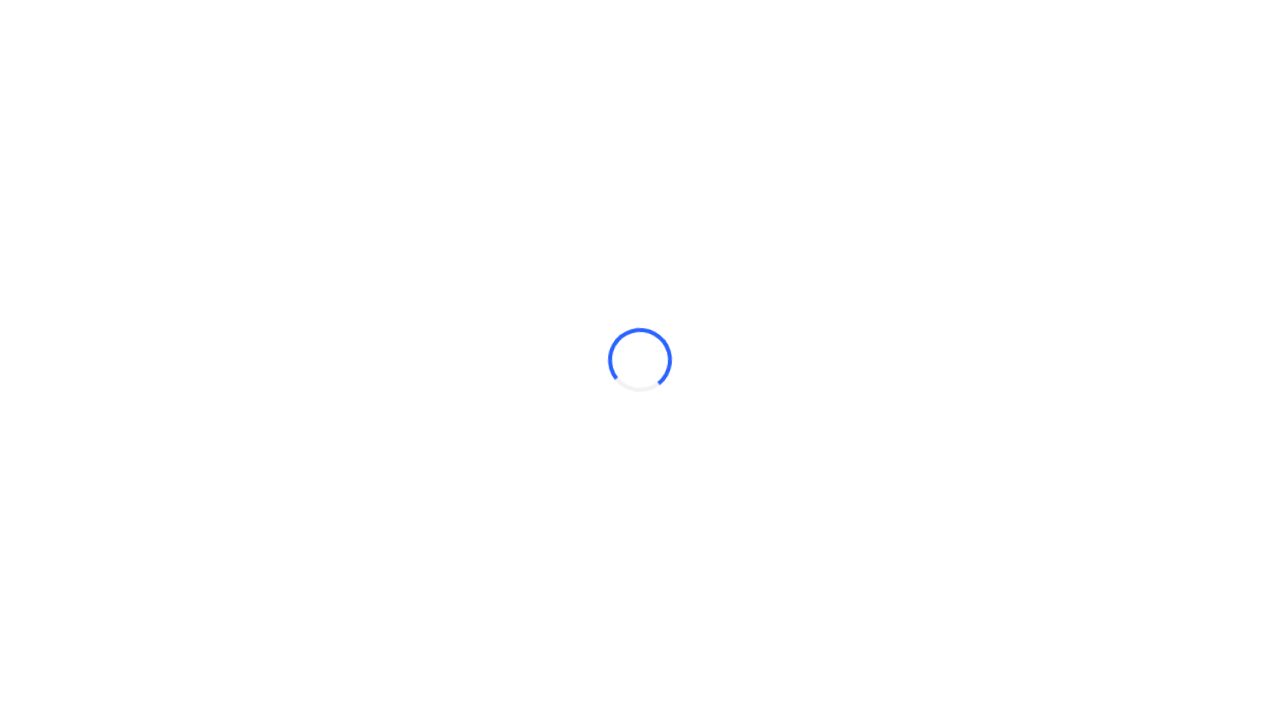

Waited 5 seconds for TradingView chart to load
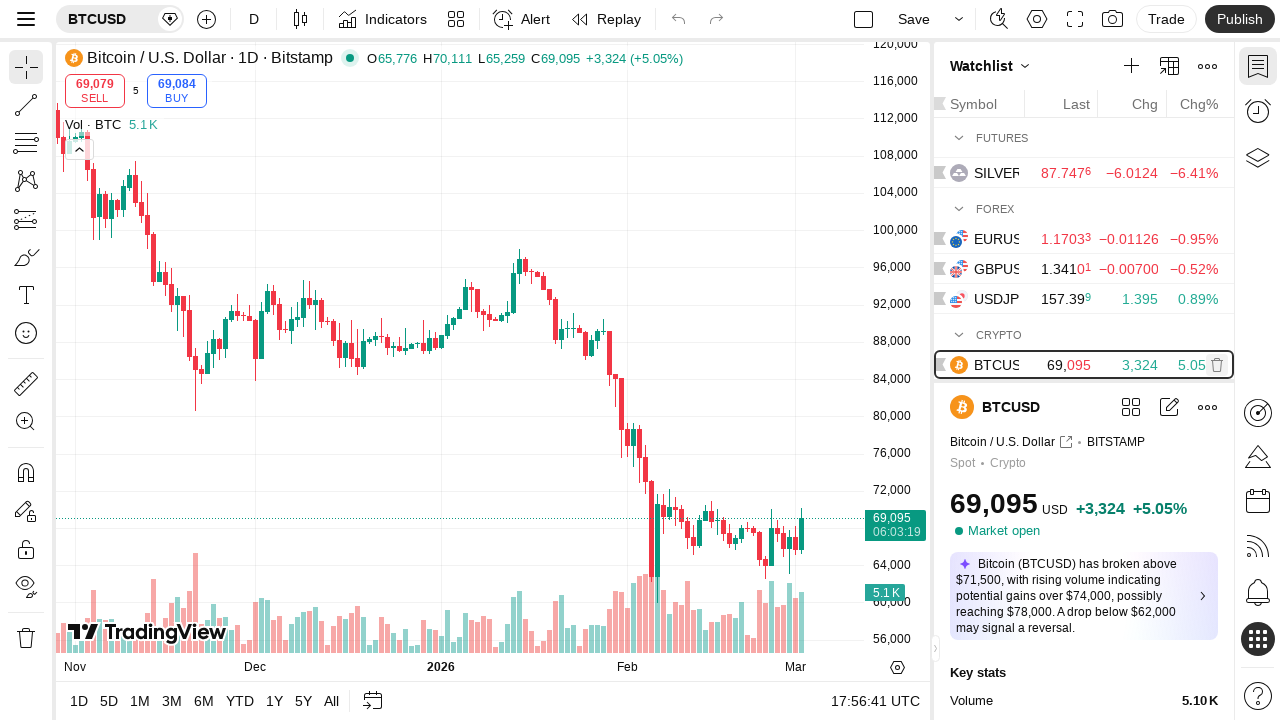

Located chart element and retrieved its bounding box
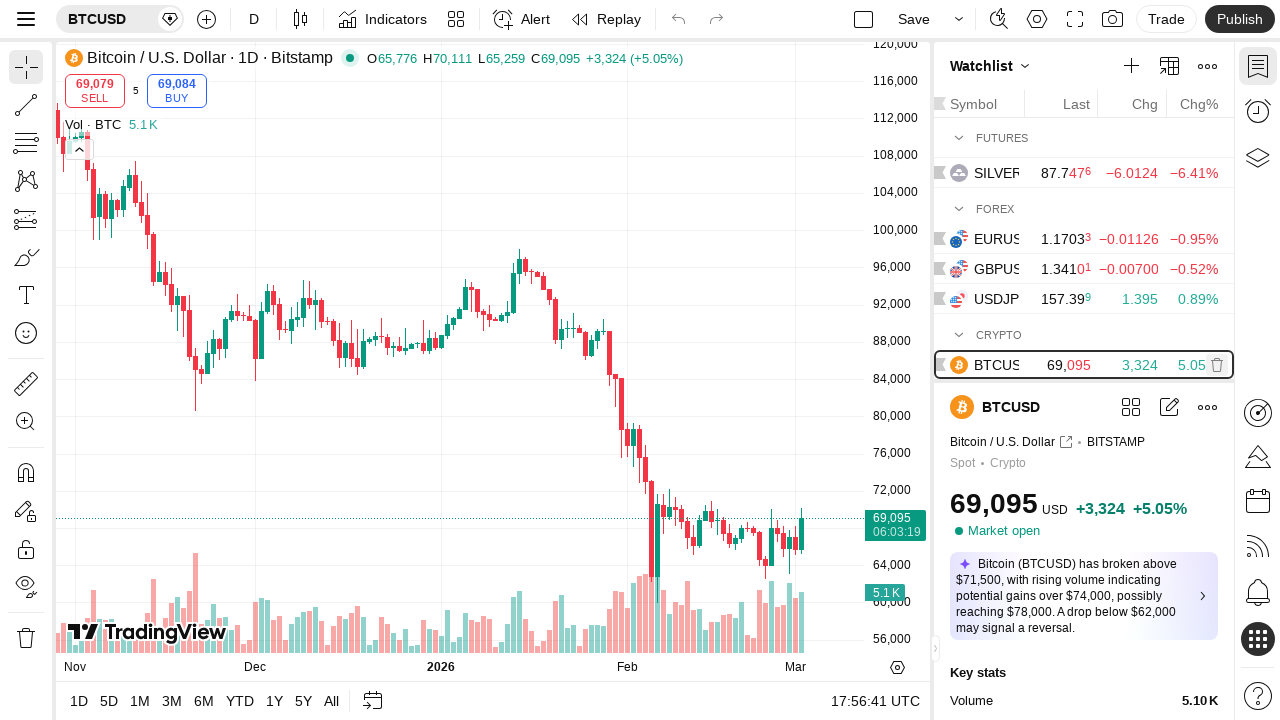

Generated random positions within chart: (395, 197) and (571, 407)
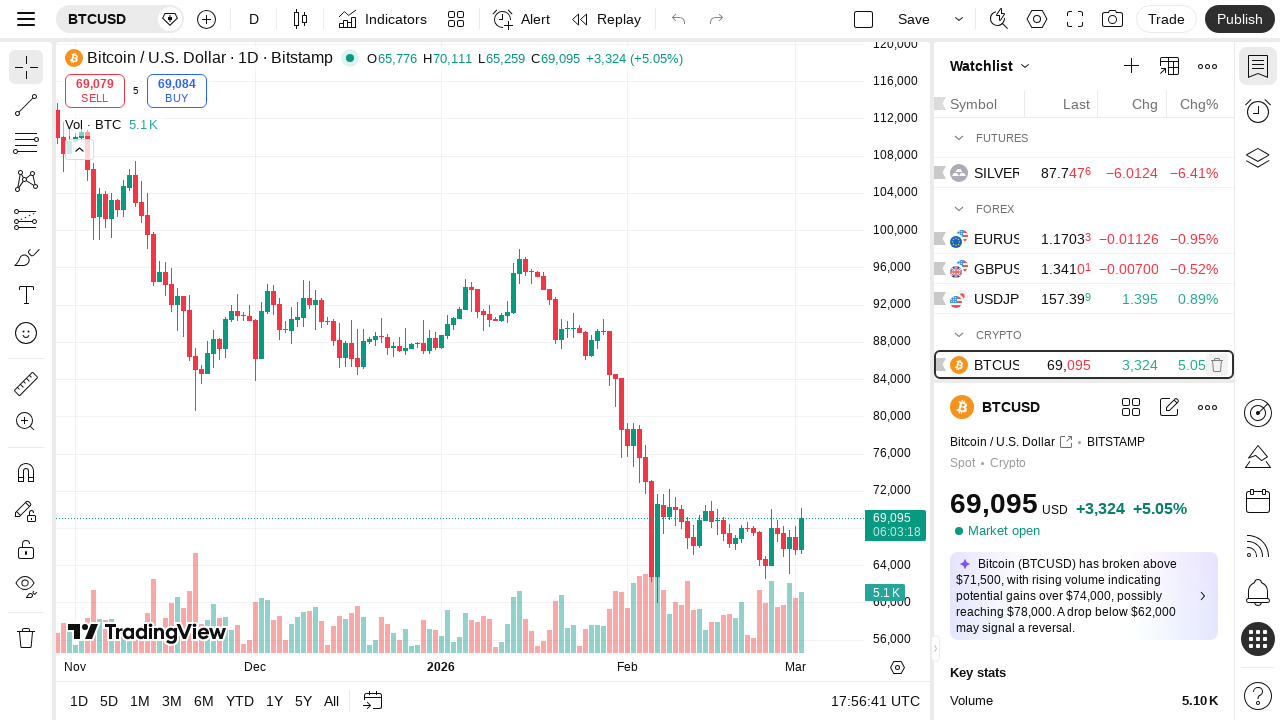

Moved mouse to first random position on chart (451, 239) at (451, 239)
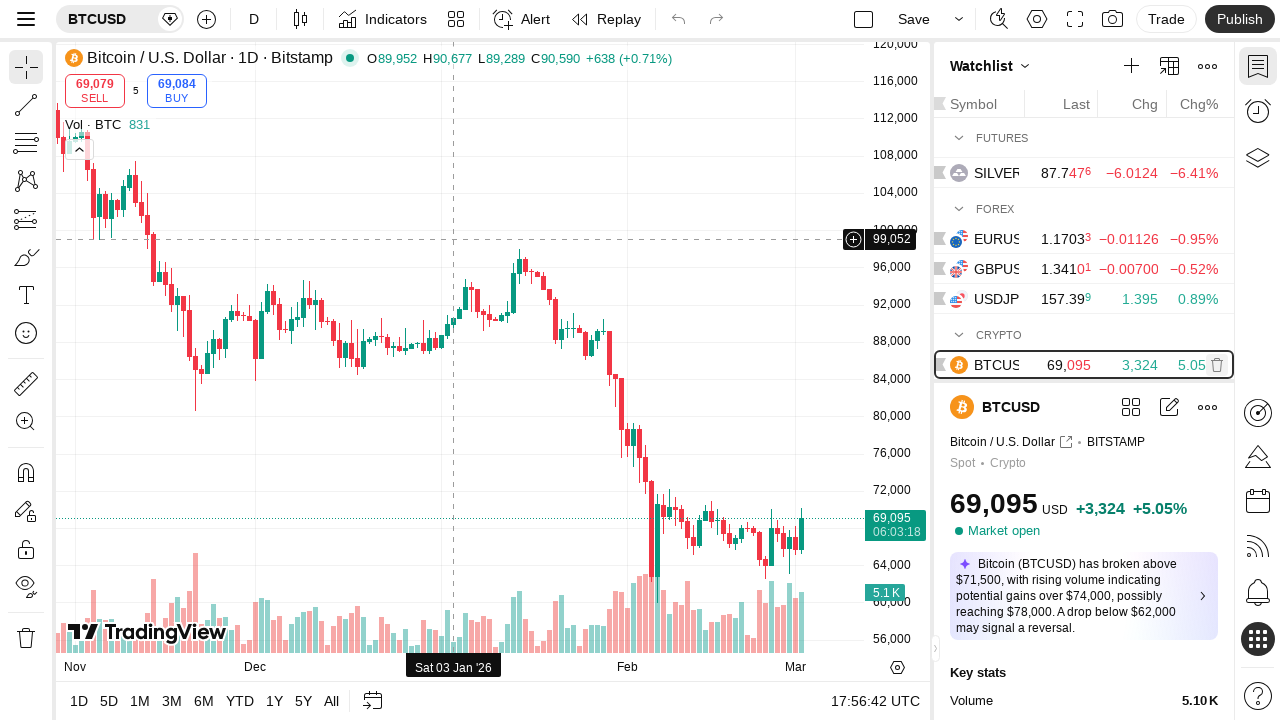

Pressed Alt+H keyboard shortcut at first position
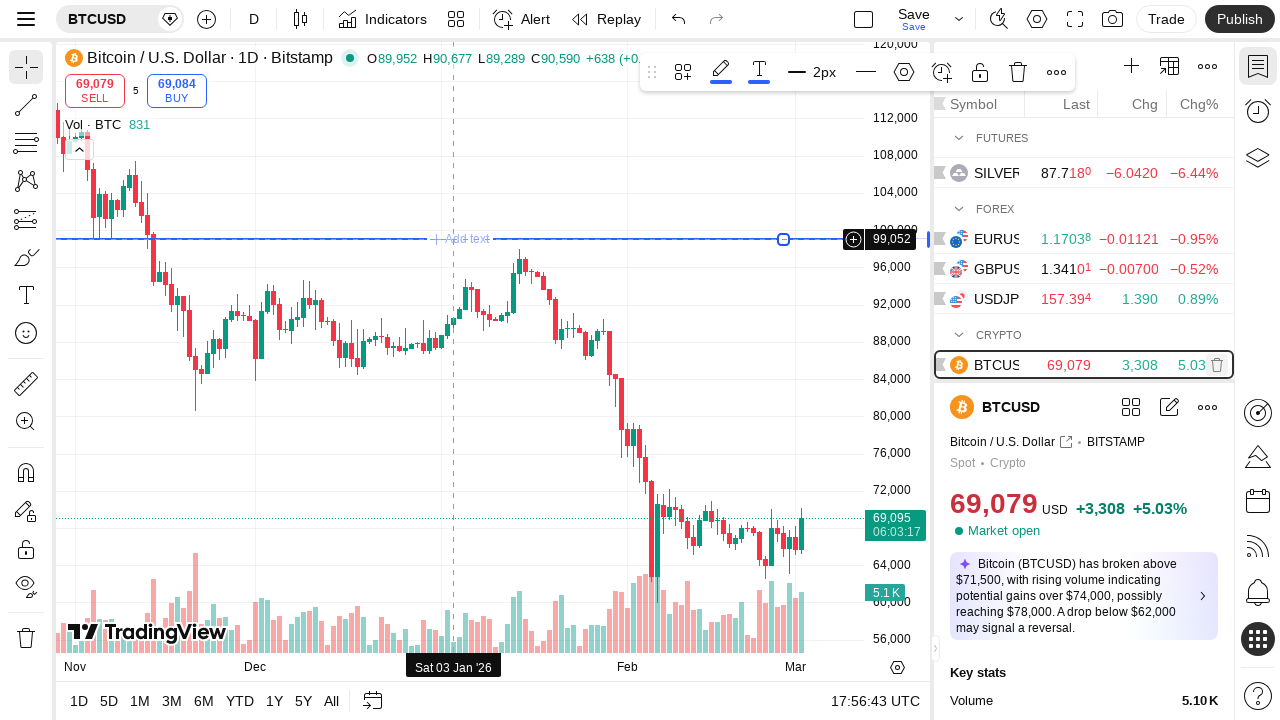

Double-clicked at first random position on chart
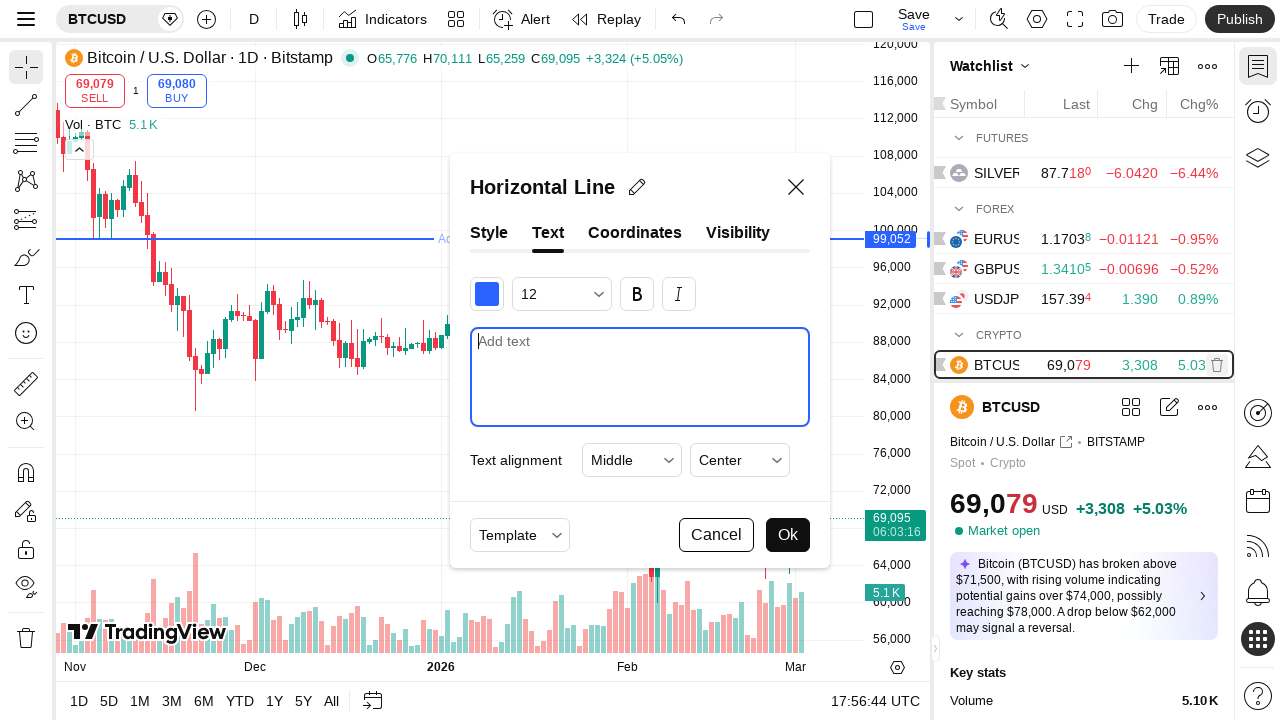

Waited 2 seconds after first double-click
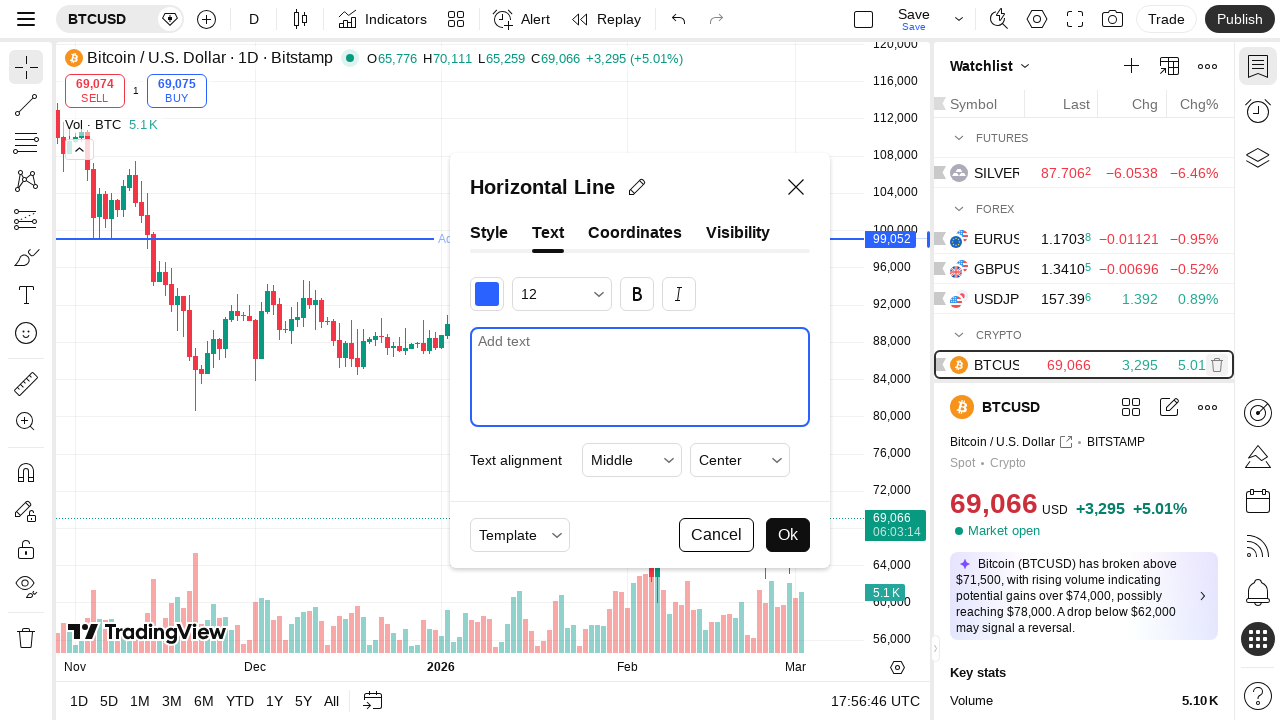

Clicked on coordinates element at (635, 237) on #coordinates
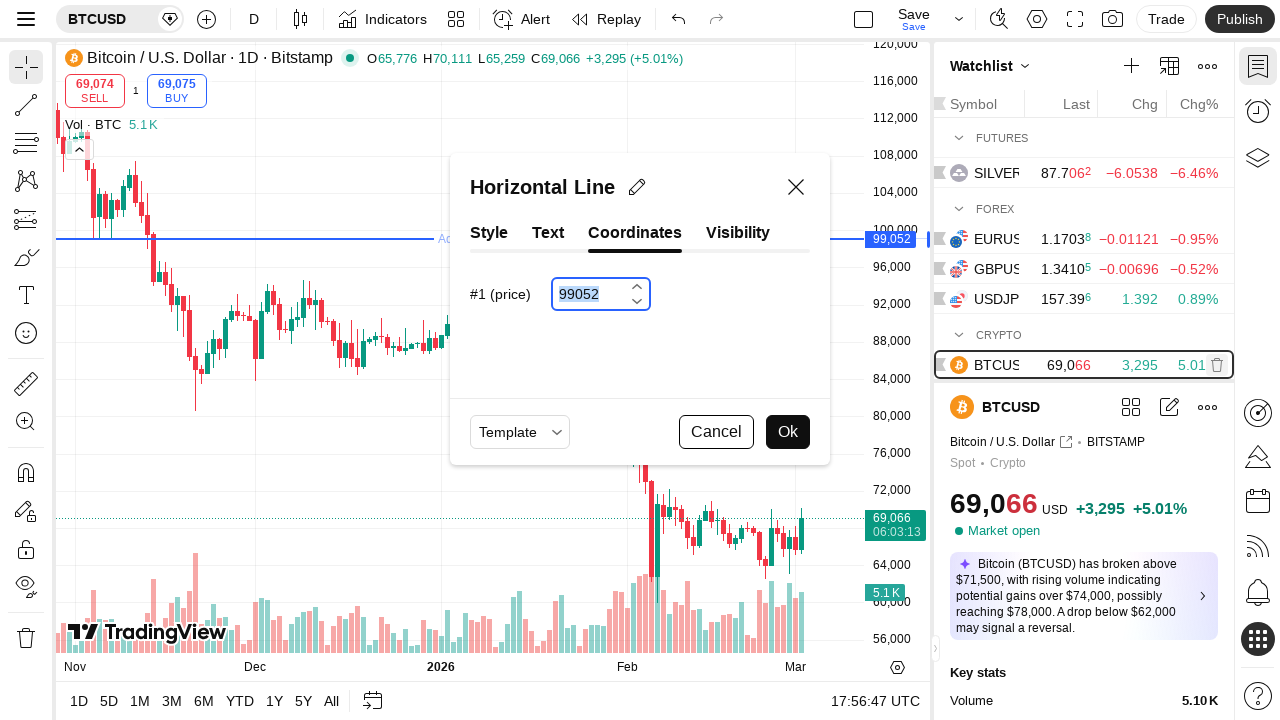

Moved mouse to second random position on chart (627, 449) at (627, 449)
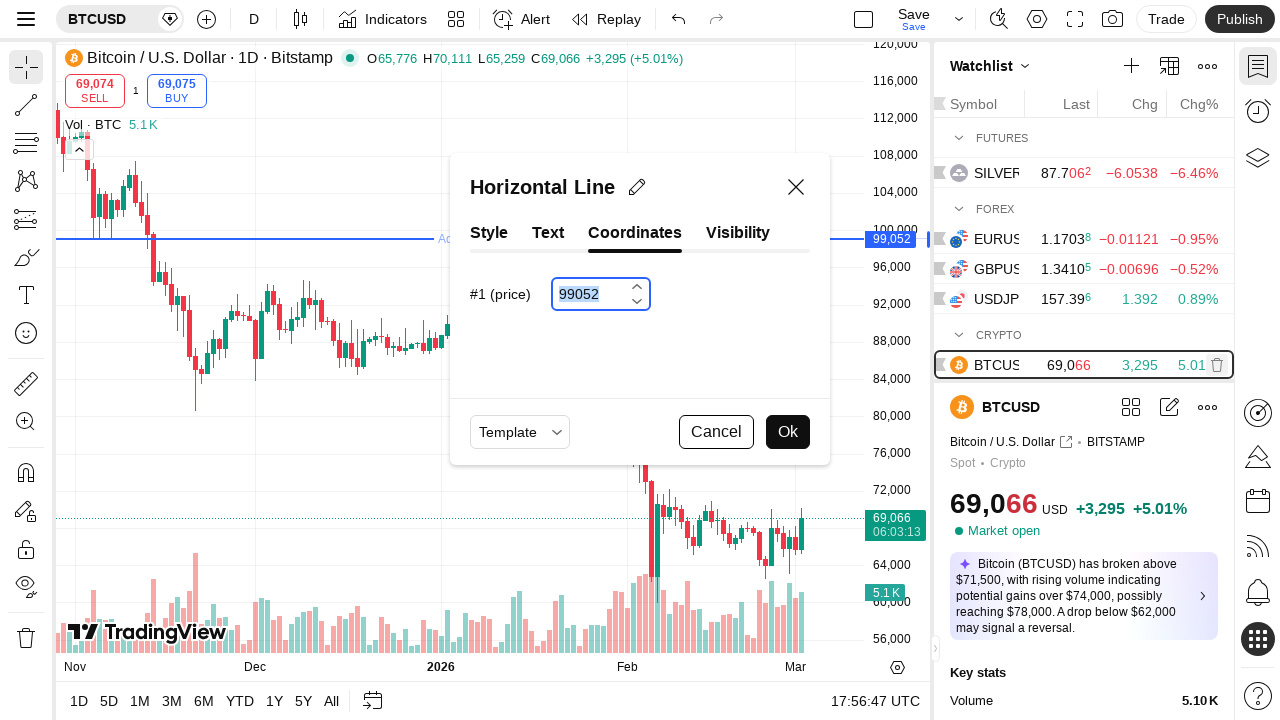

Pressed Alt+H keyboard shortcut at second position
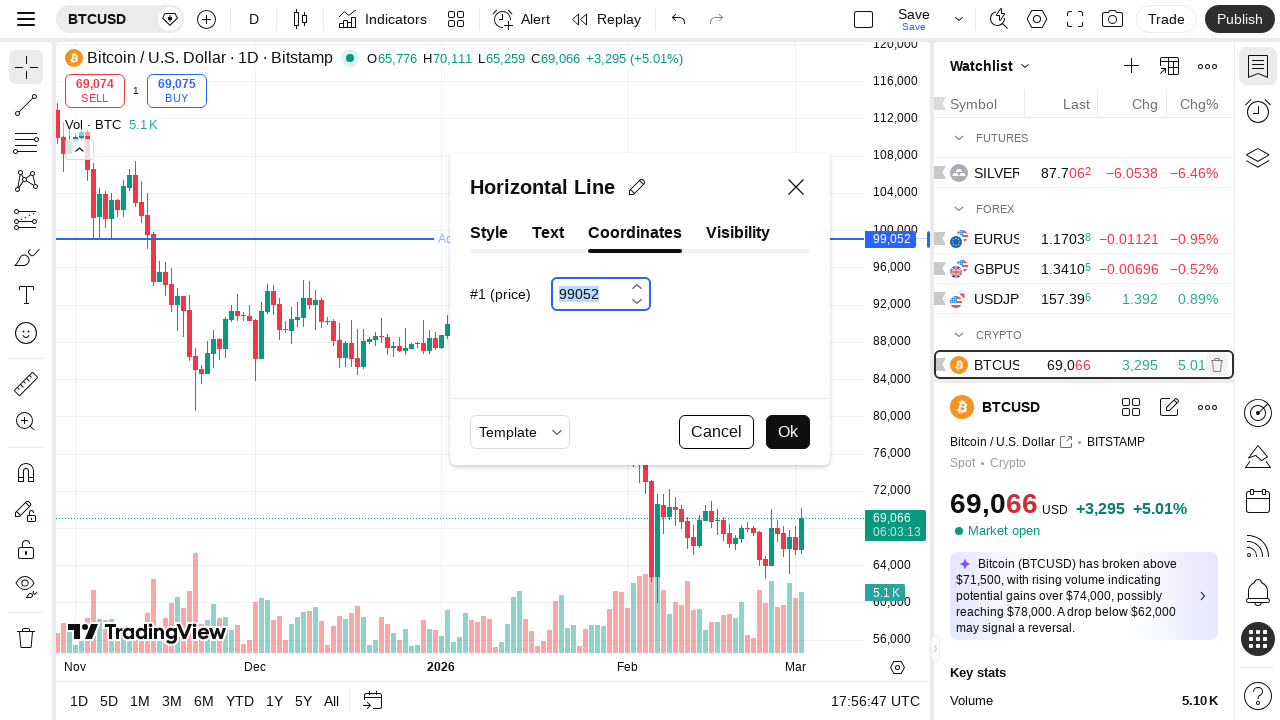

Double-clicked at second random position on chart
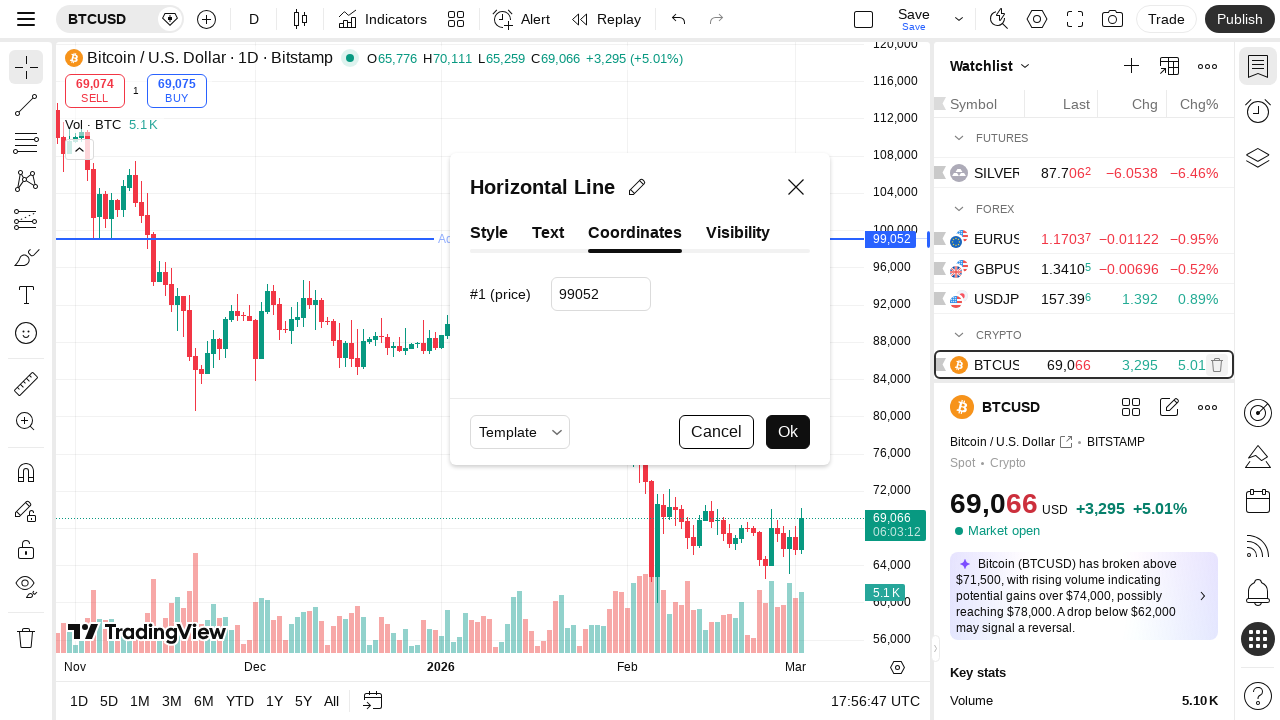

Waited 2 seconds after second double-click
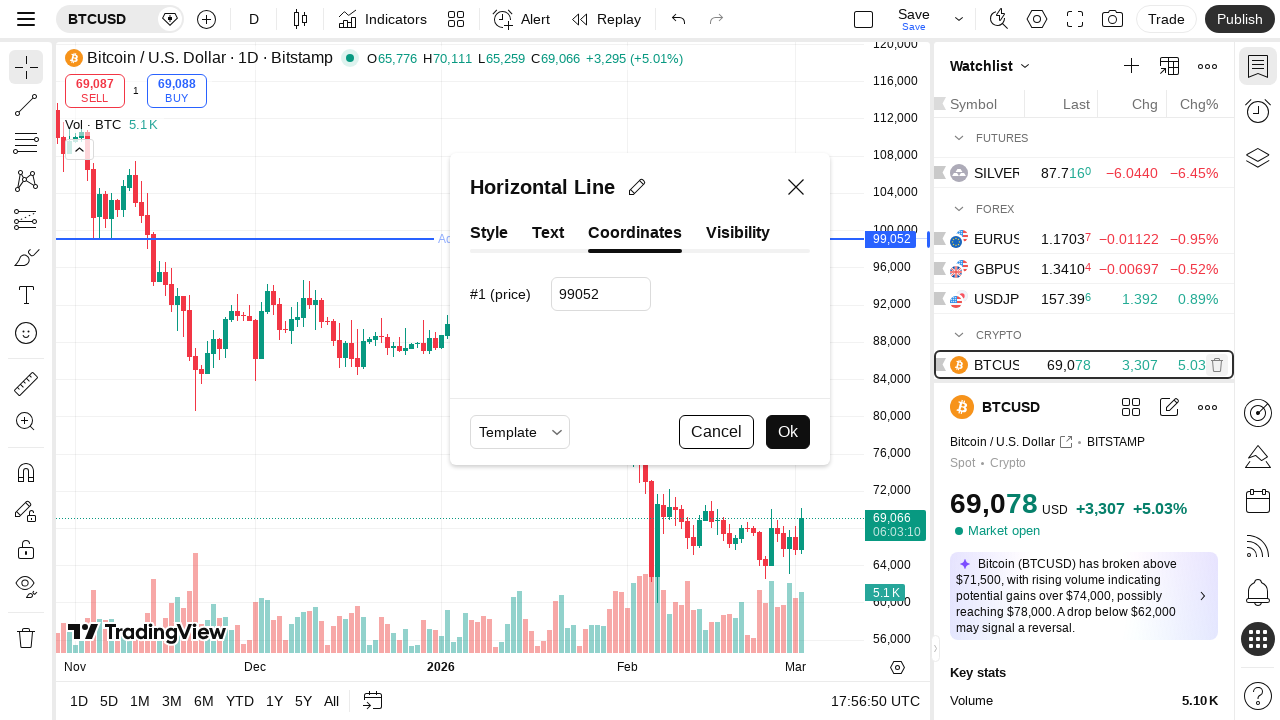

Clicked on coordinates element after second interaction at (635, 237) on #coordinates
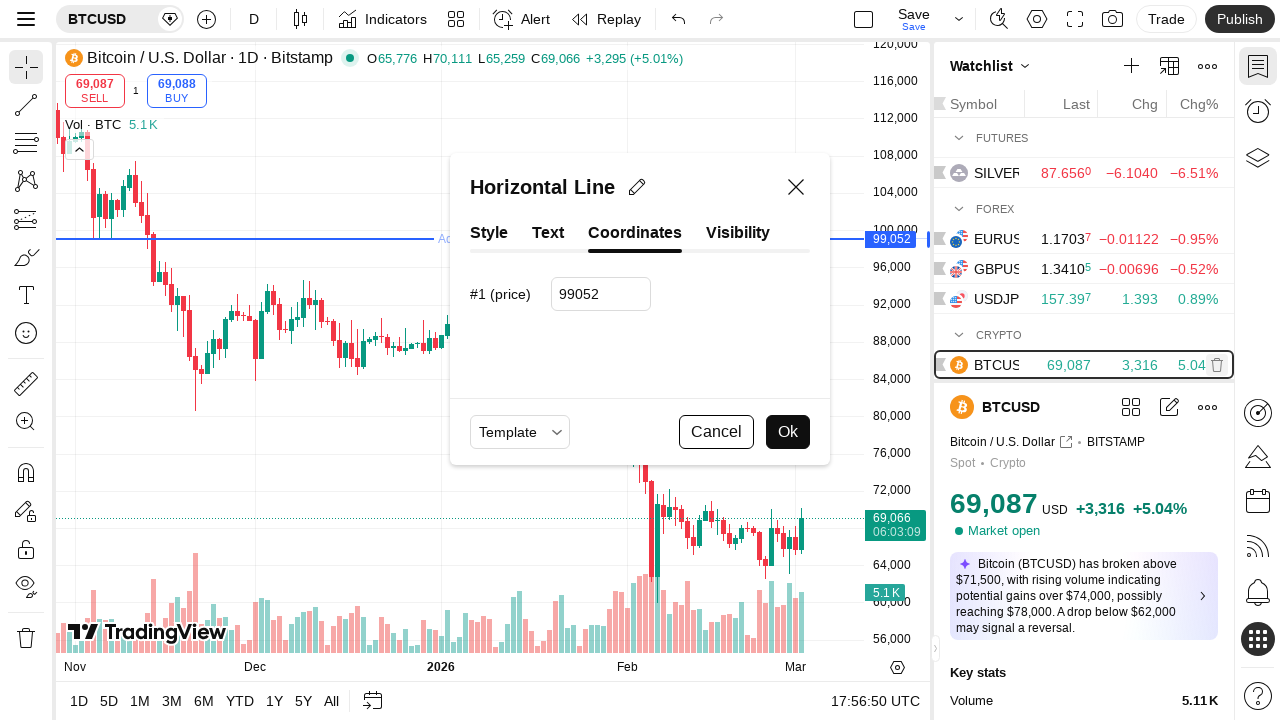

Waited 2 seconds for final operations to complete
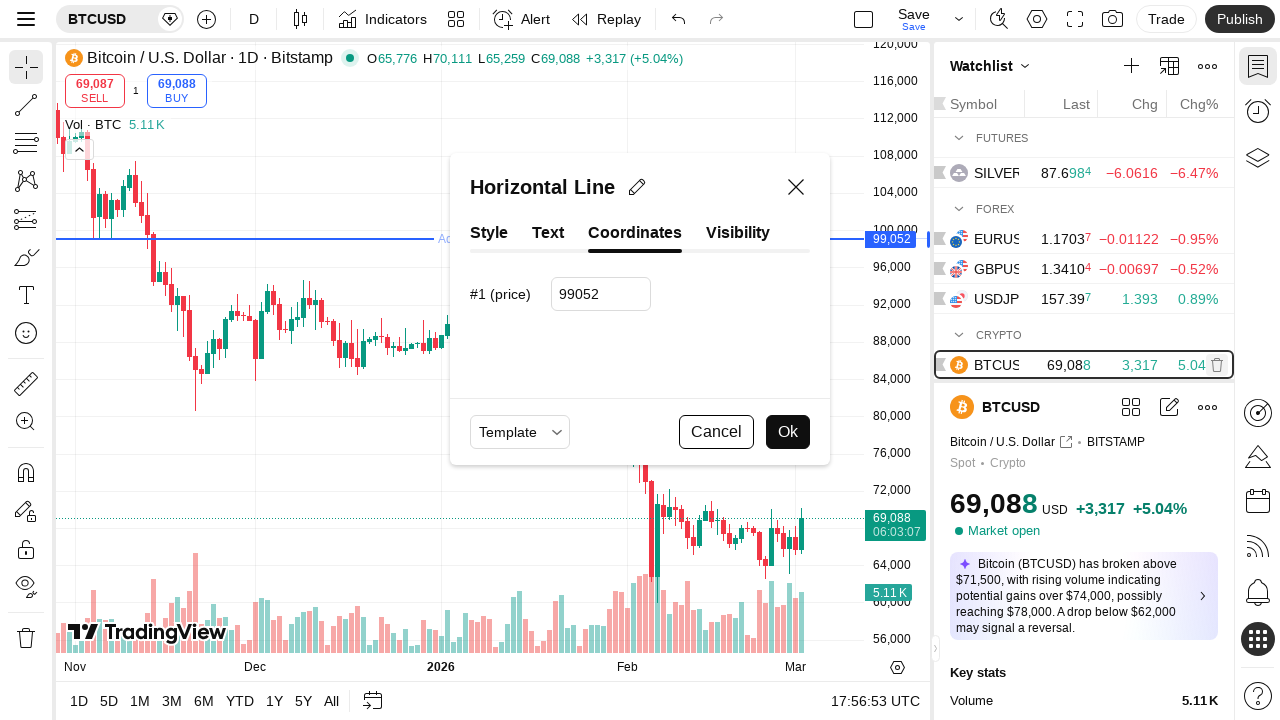

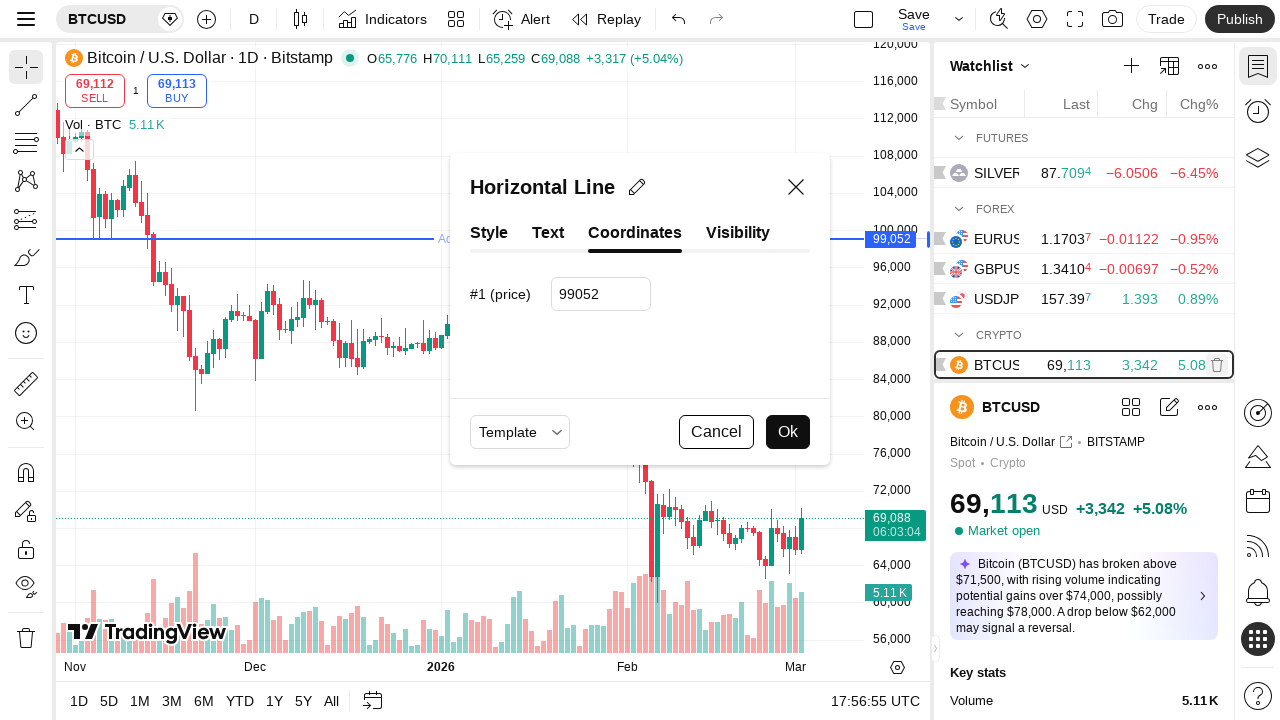